Tests the roadmap page functionality on Redmine by navigating to the roadmap, selecting tracker filters, toggling subprojects checkbox, and applying the filters to view the path task list.

Starting URL: https://www.redmine.org/

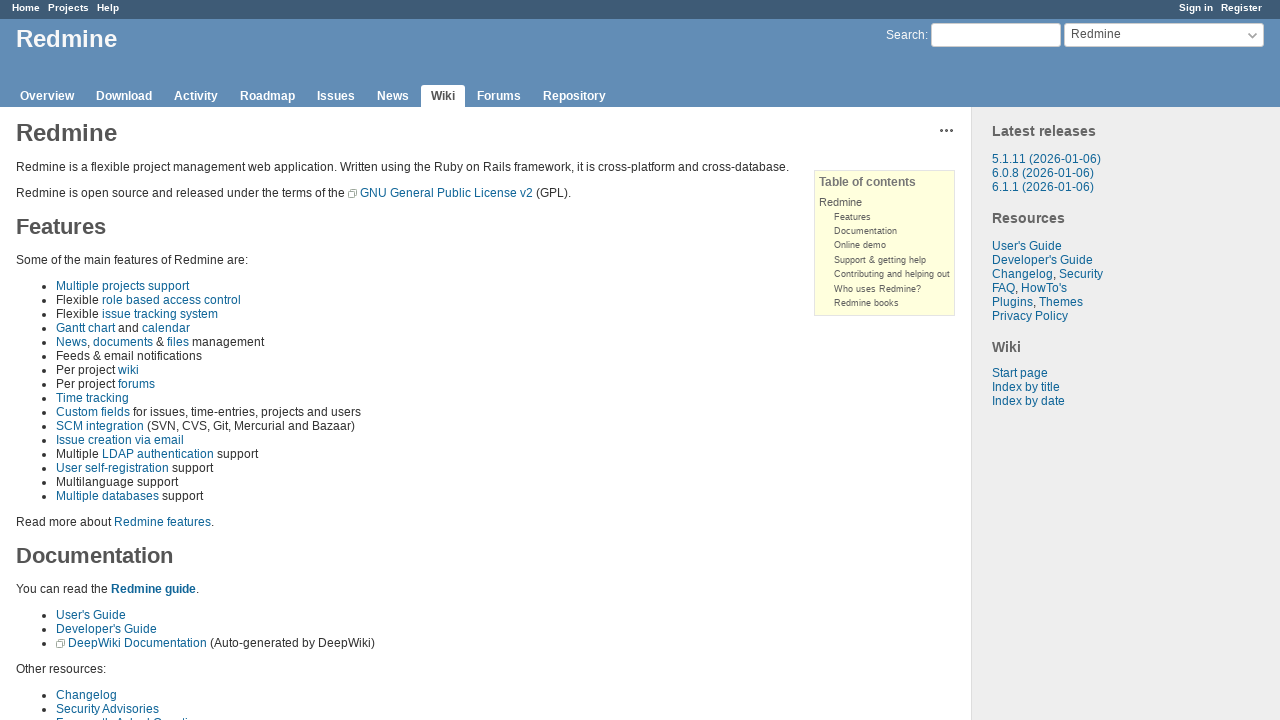

Clicked on the roadmap link in the header at (268, 96) on #header .roadmap
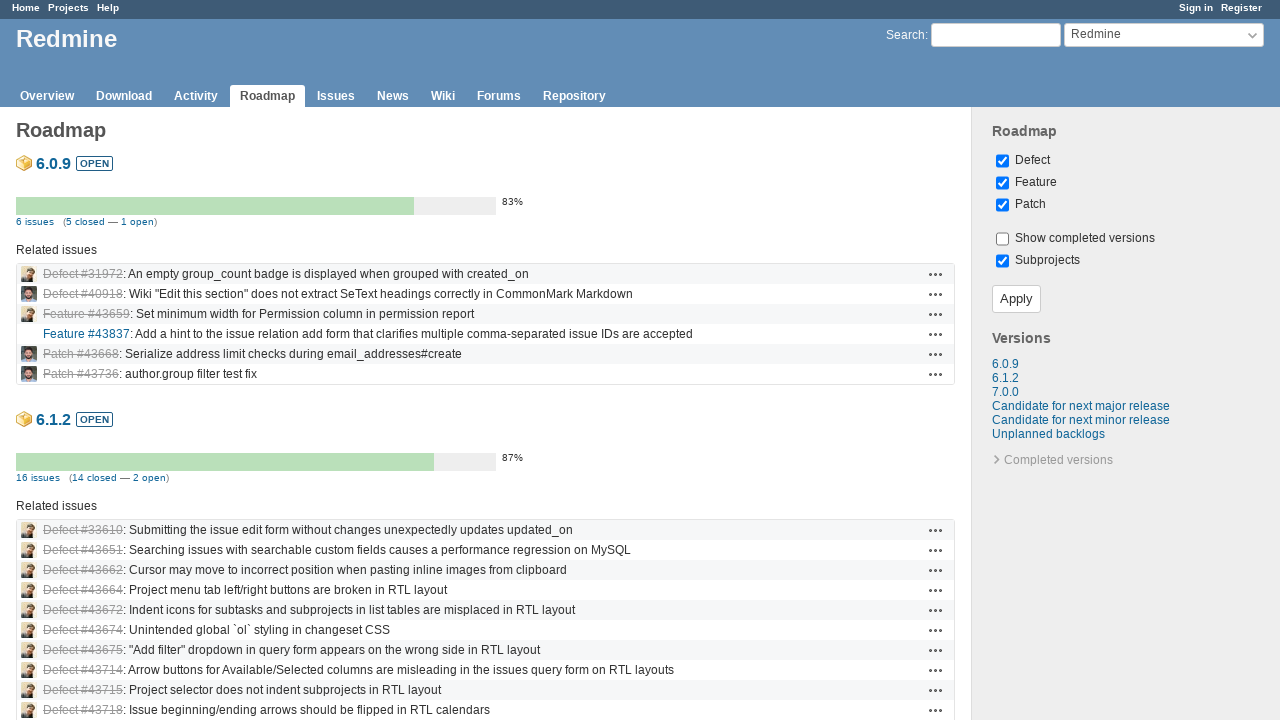

Roadmap page loaded
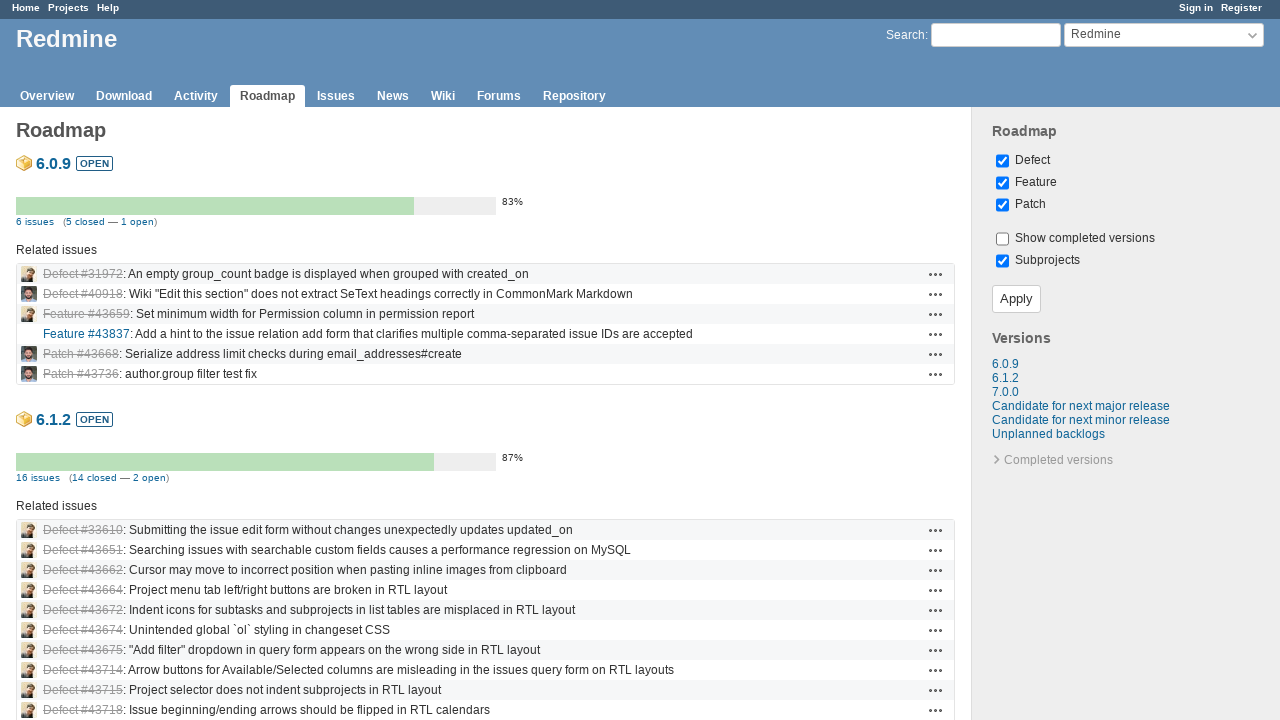

Clicked on the first tracker filter dropdown at (1002, 161) on [name*='tracker'] >> nth=0
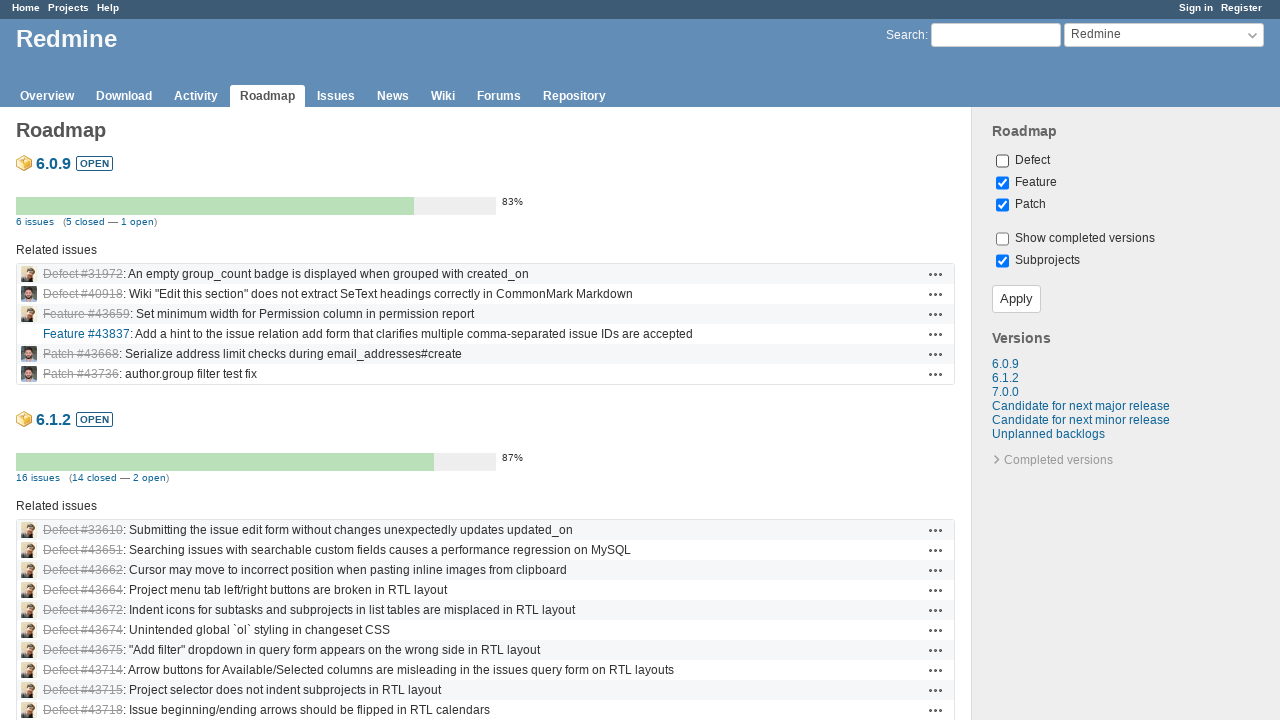

Selected tracker option with value 2 at (1002, 183) on input[value='2']
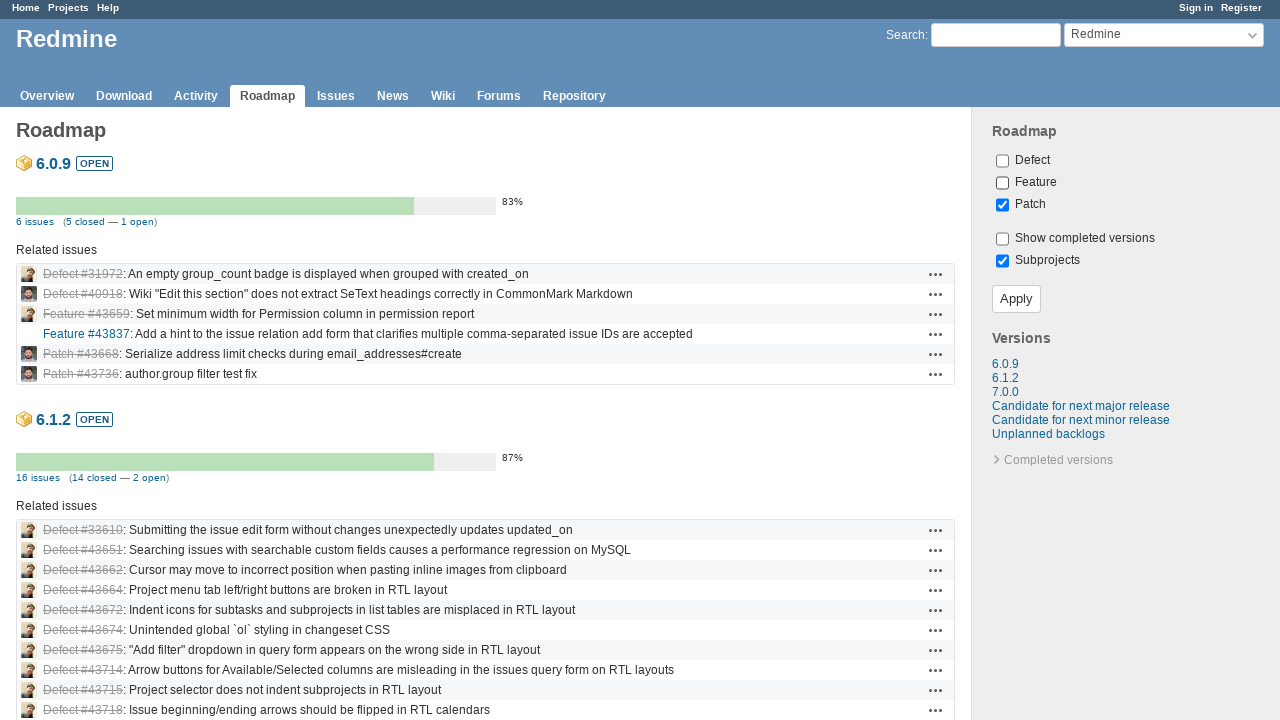

Toggled the 'with subprojects' checkbox at (1002, 261) on #with_subprojects[type='checkbox']
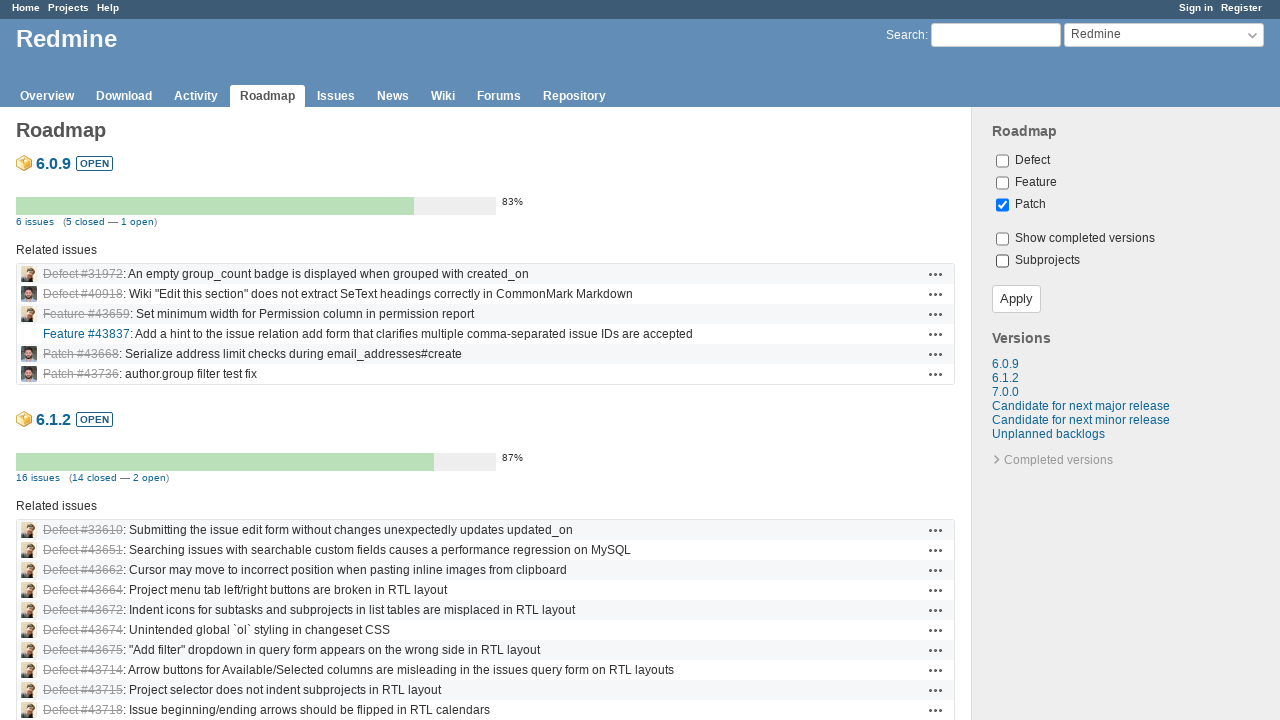

Clicked the apply button to filter results at (1016, 299) on .button-small
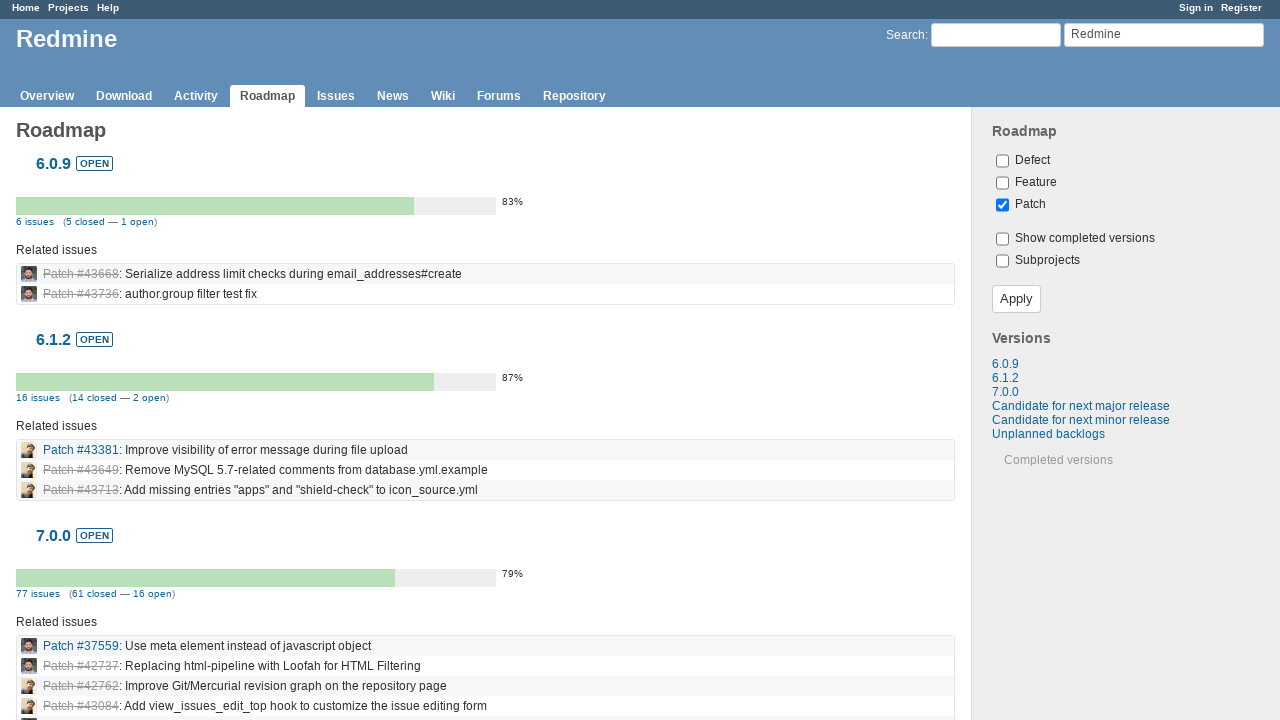

Roadmap results are visible
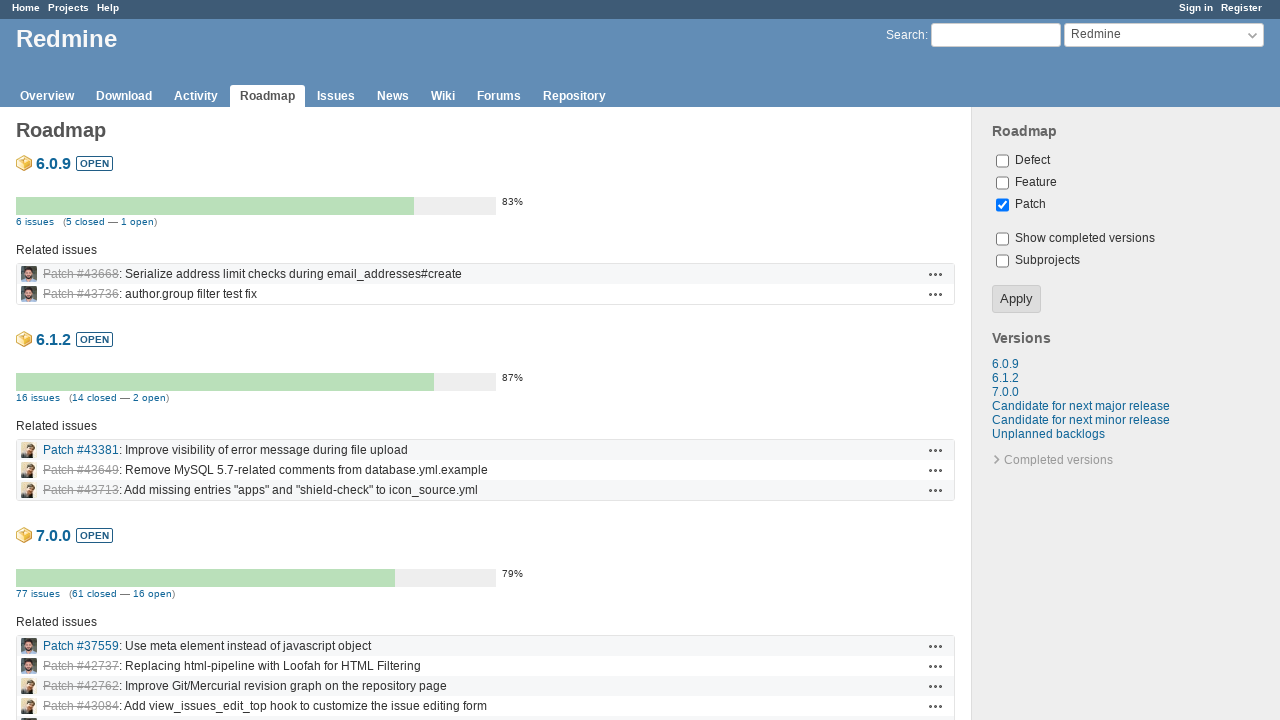

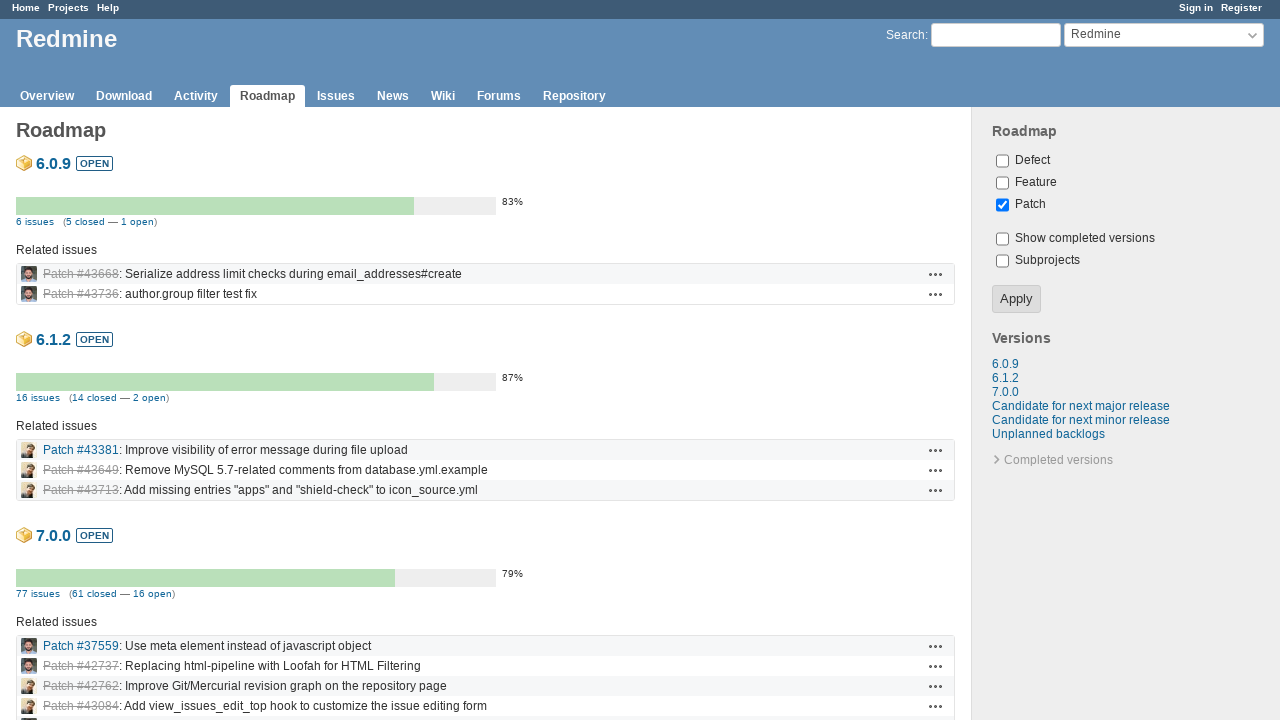